Tests sorting the Due column in ascending order on table2 using semantic class selectors instead of nth-child pseudo-selectors

Starting URL: http://the-internet.herokuapp.com/tables

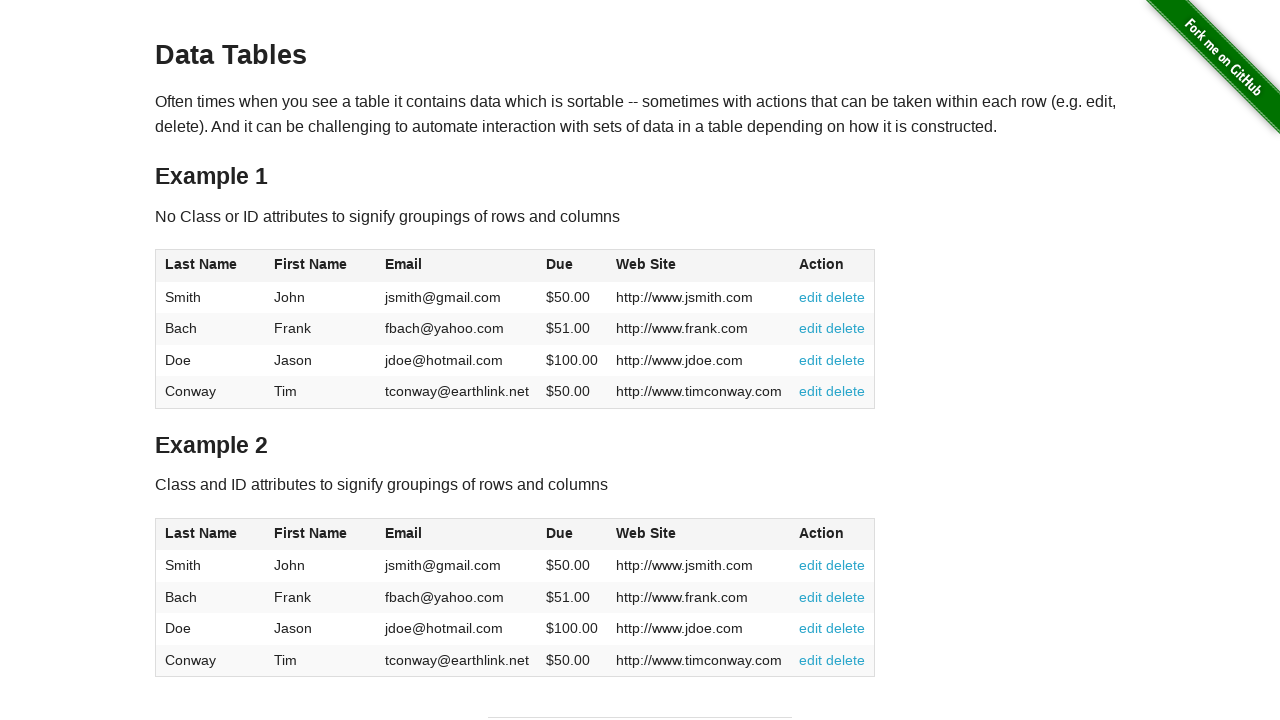

Clicked the Due column header in table2 to sort at (560, 533) on #table2 thead .dues
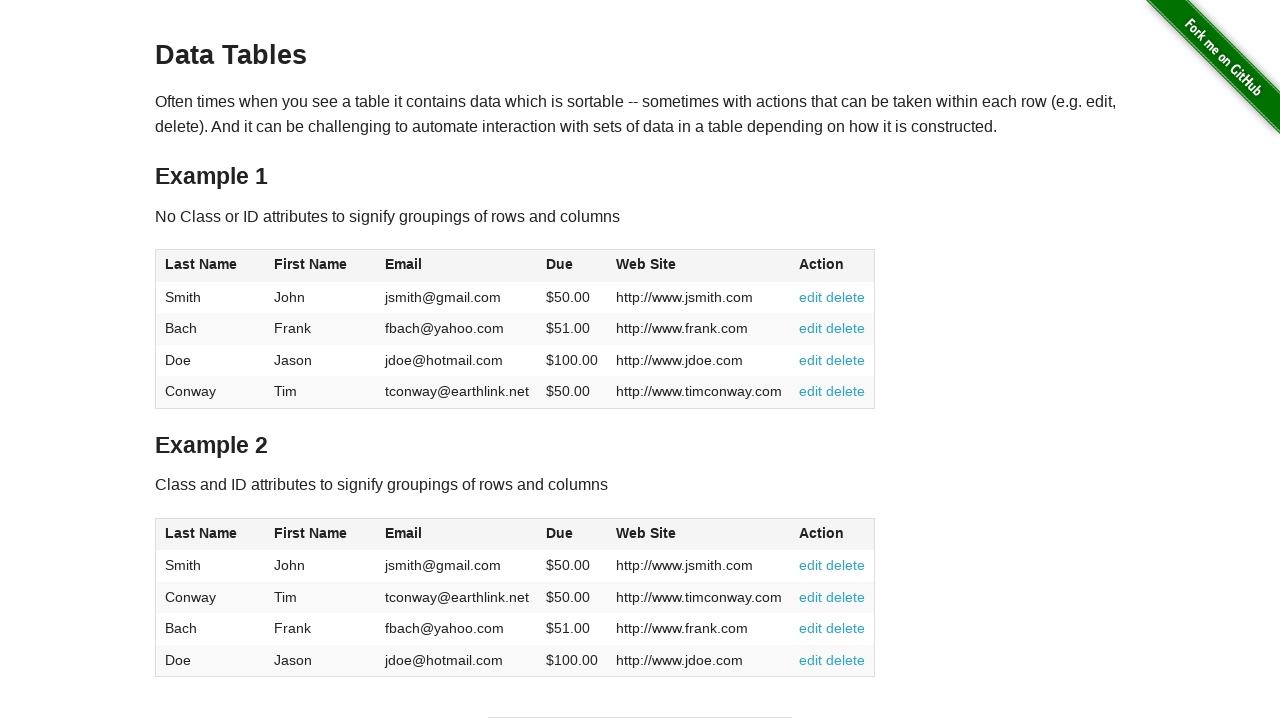

Table2 sorted in ascending order by Due column
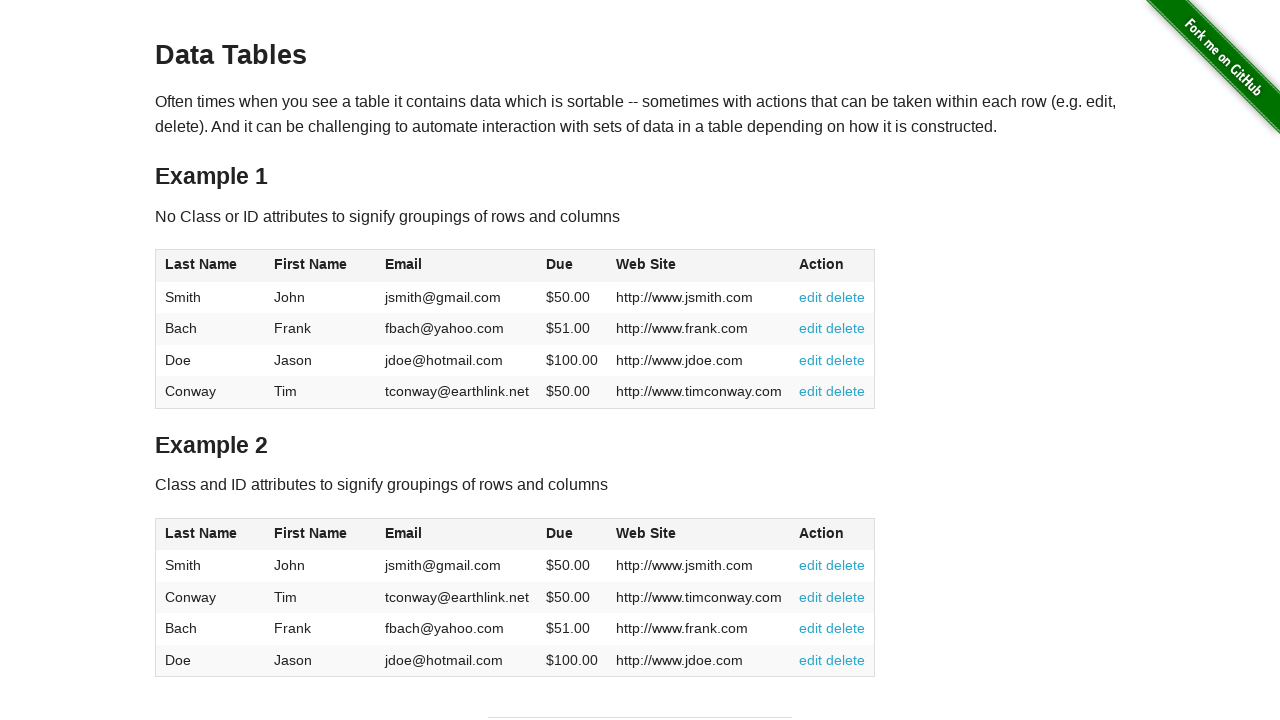

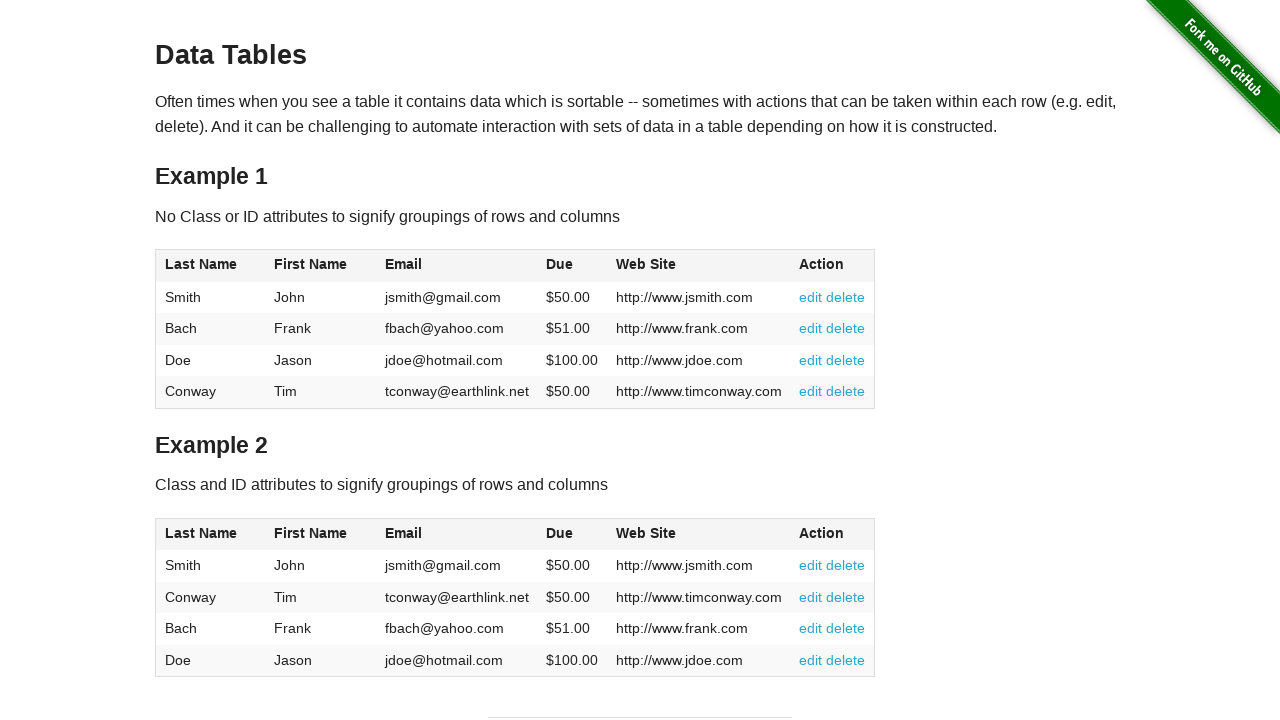